Simple test that maximizes the browser window and navigates to a test blog page (omayo.blogspot.com), verifying basic browser launch and navigation functionality.

Starting URL: http://omayo.blogspot.com/

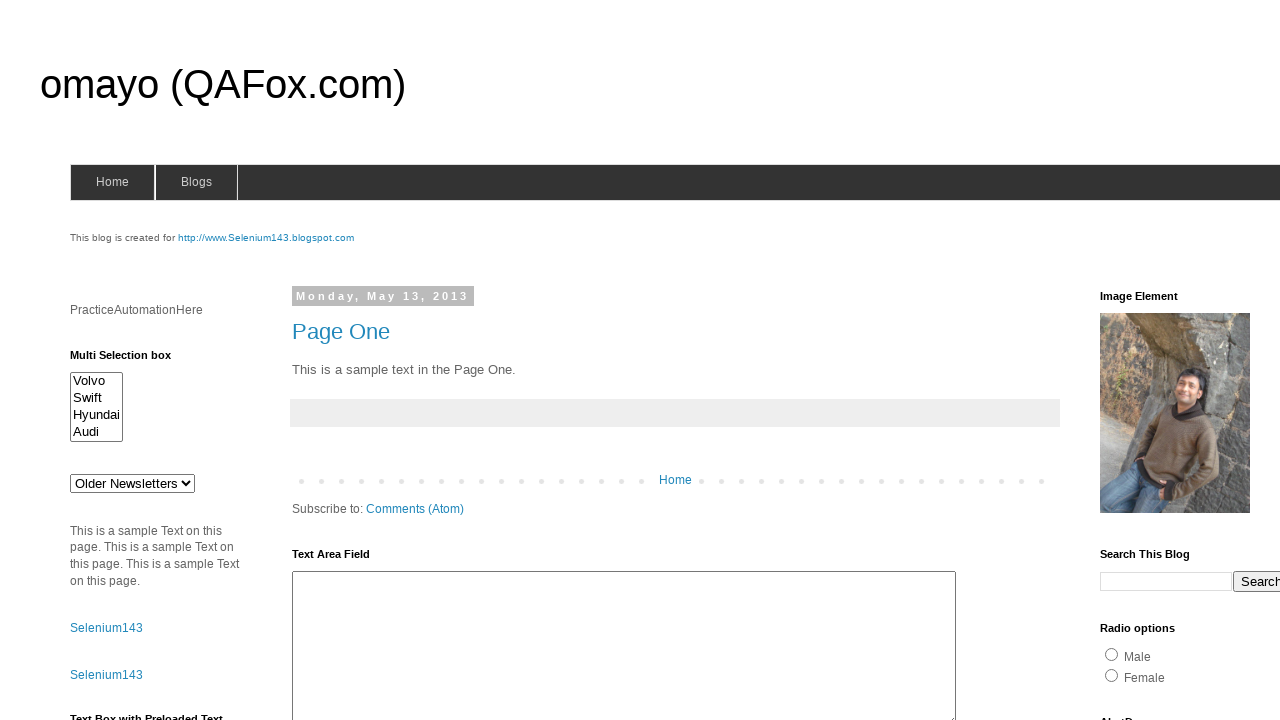

Maximized browser window to 1920x1080
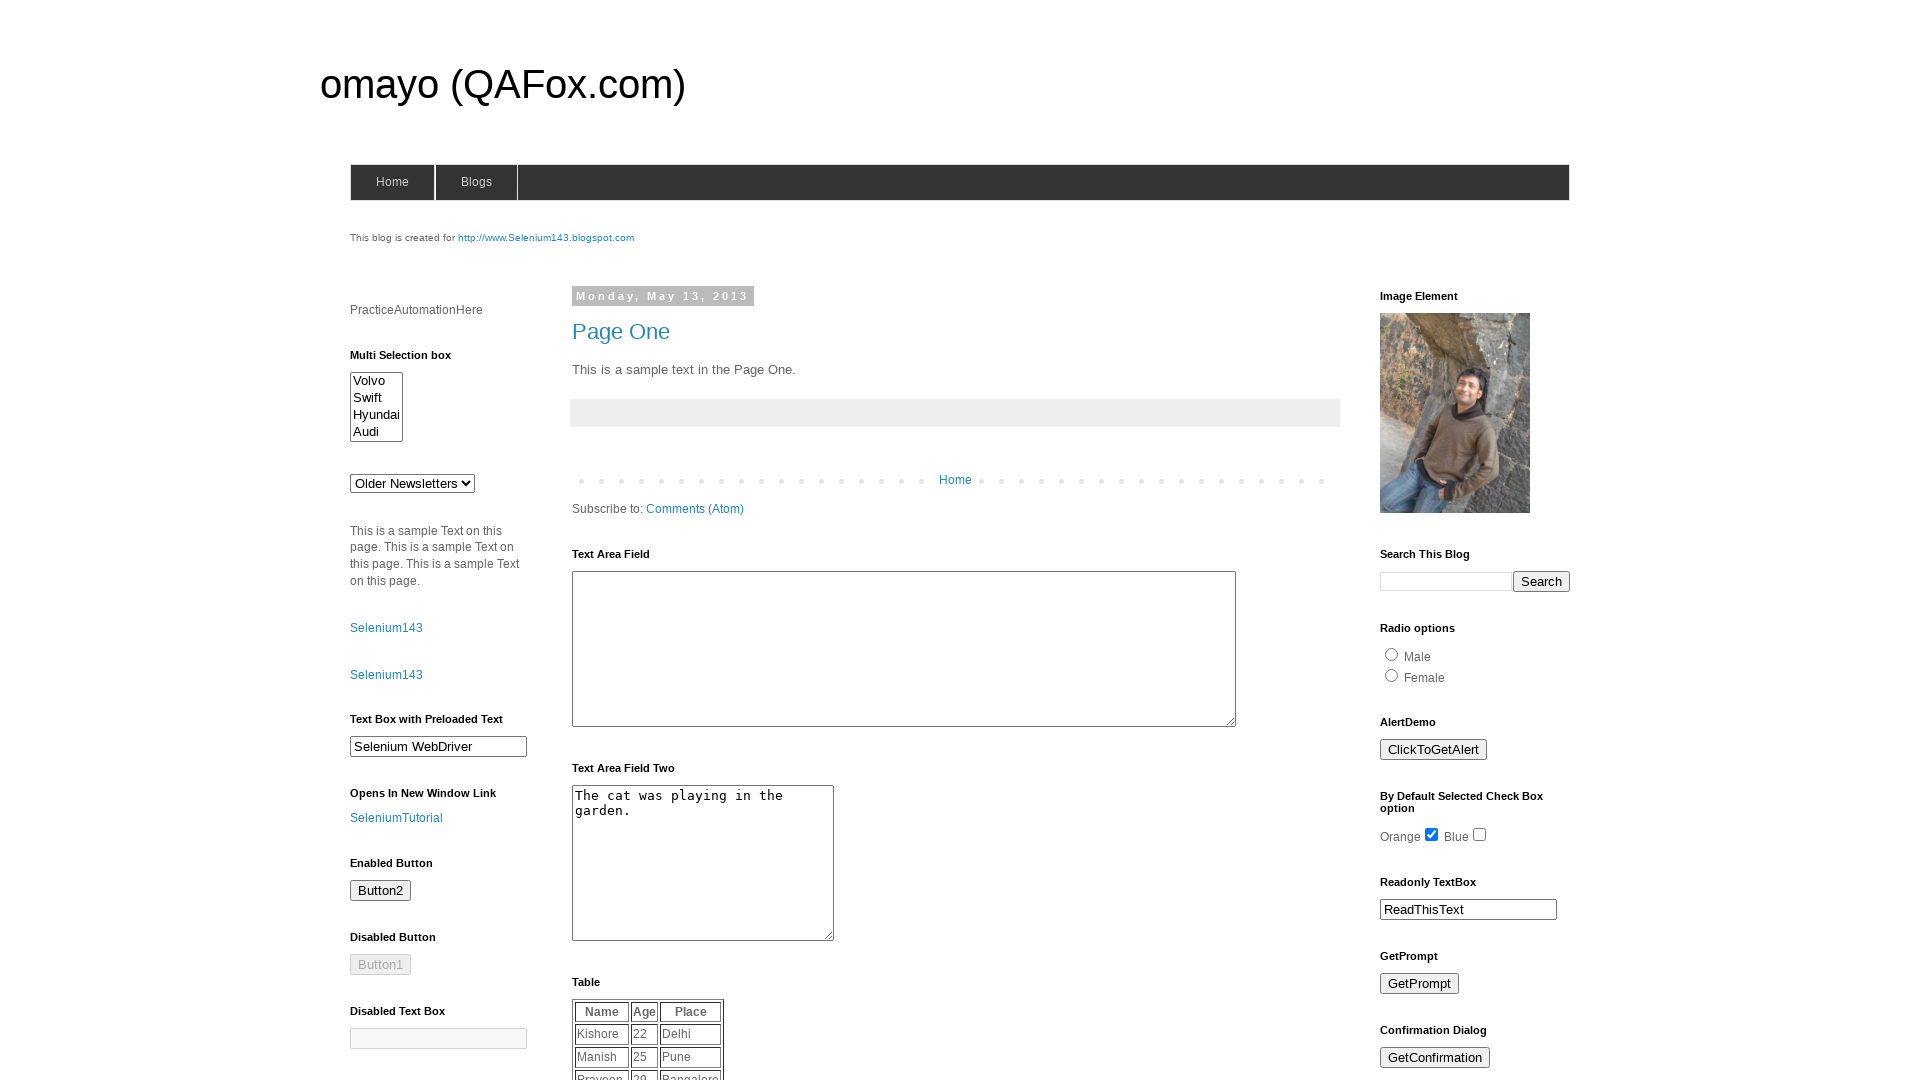

Page loaded successfully (domcontentloaded state reached)
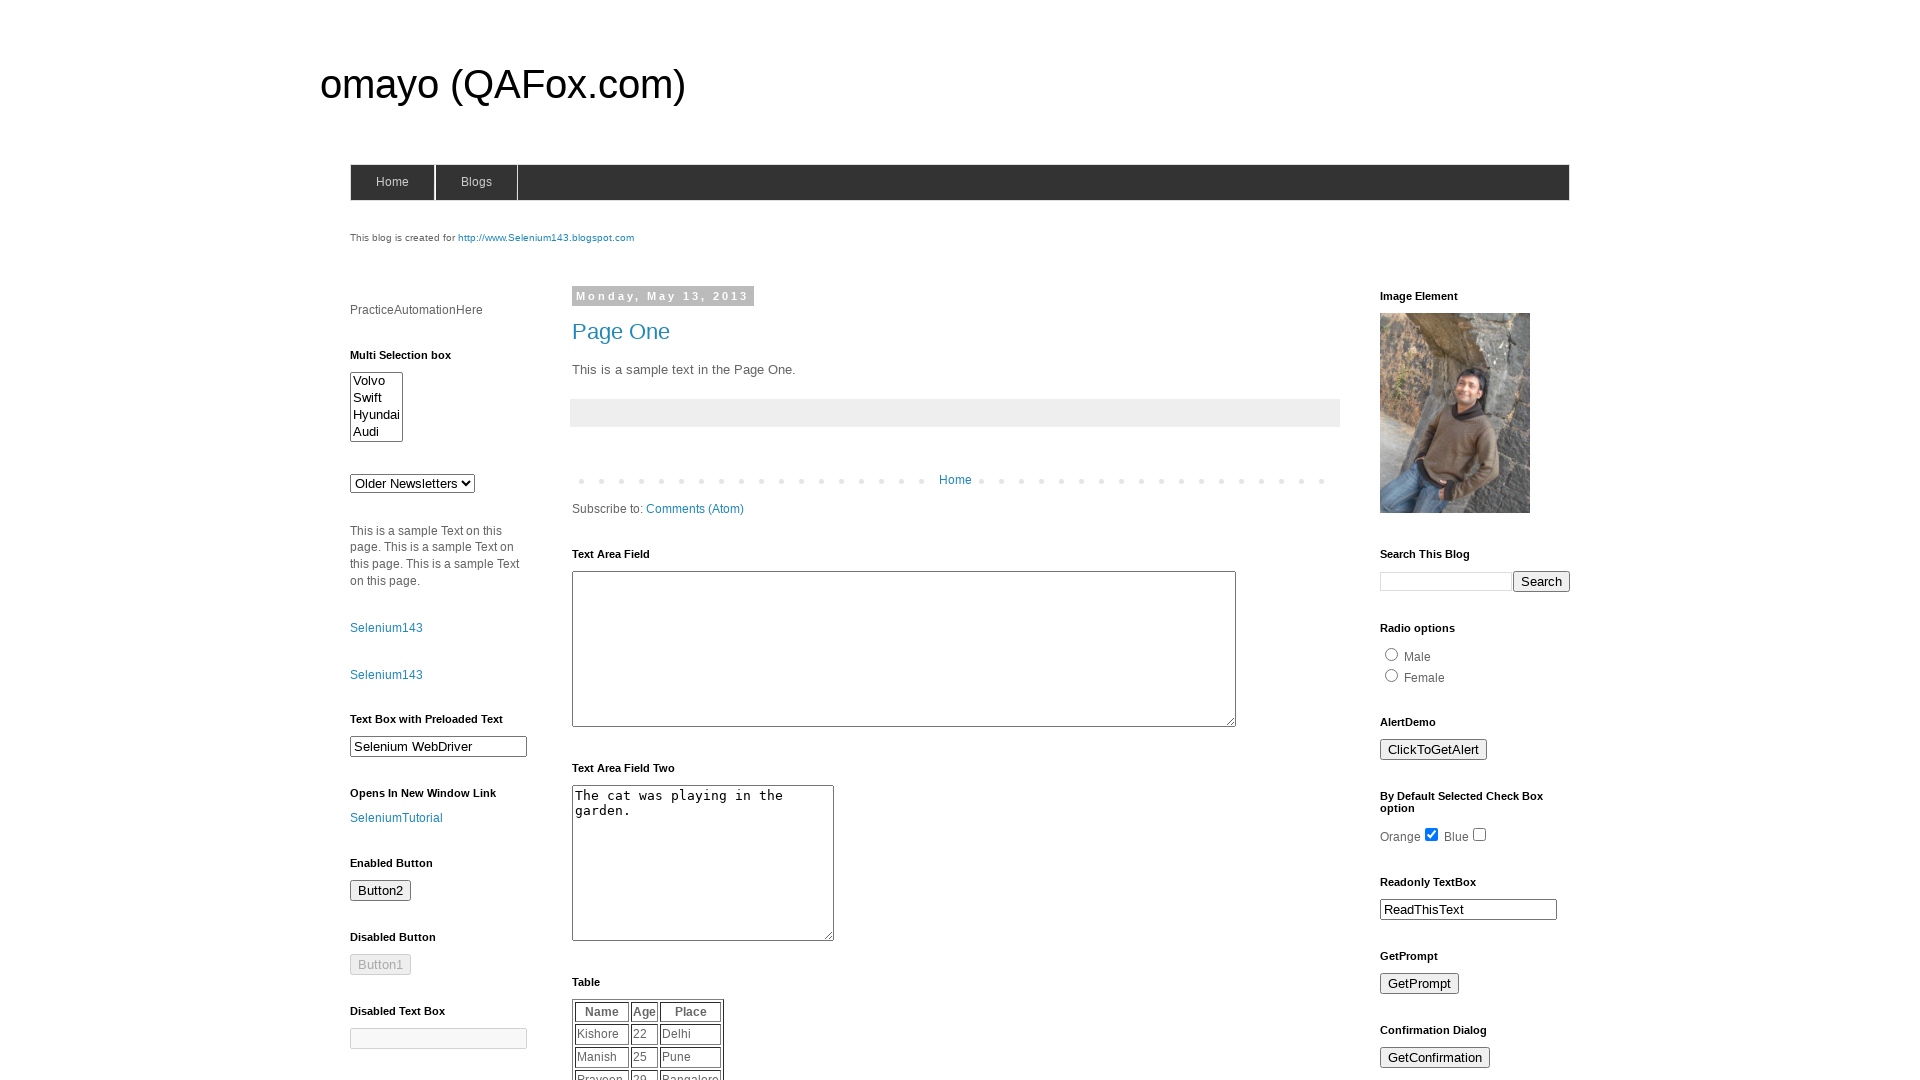

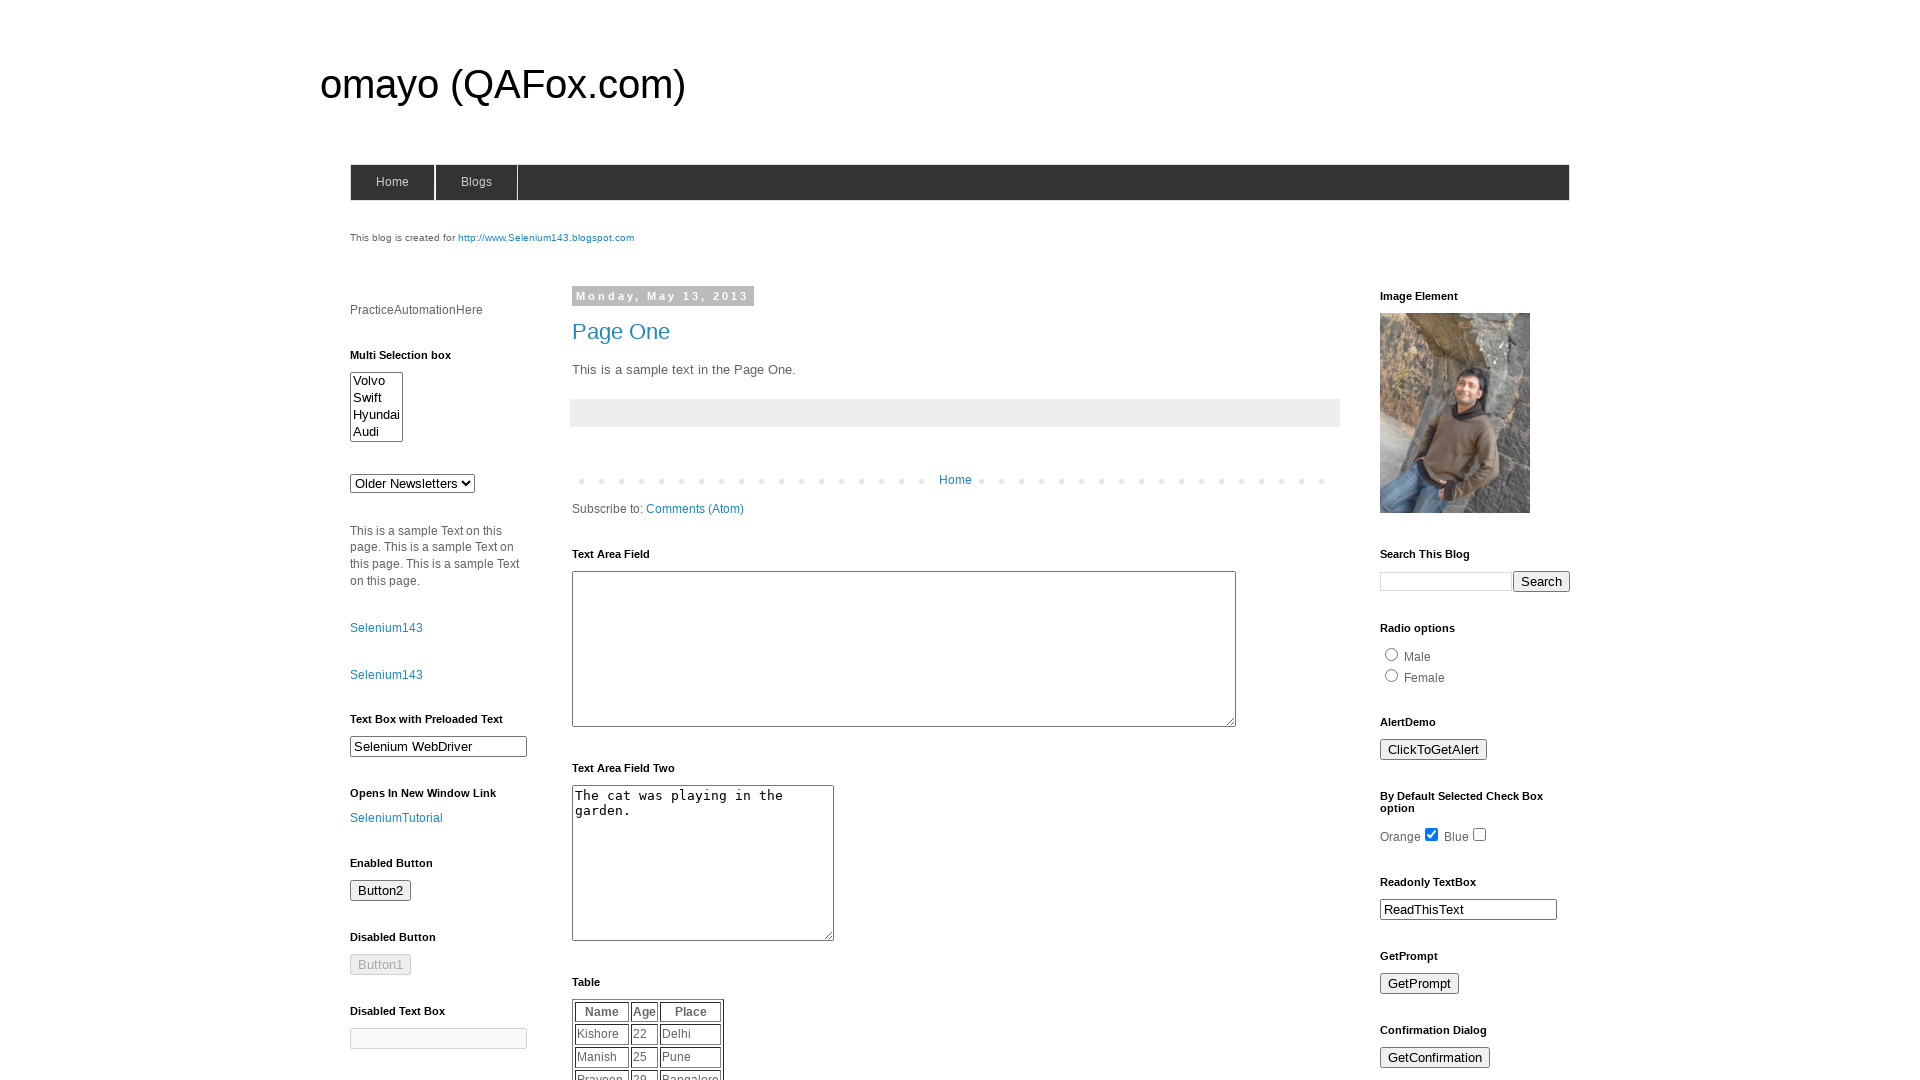